Tests registration form by filling out all required fields including name, email, phone, and address, then verifies successful registration message

Starting URL: http://suninjuly.github.io/registration1.html

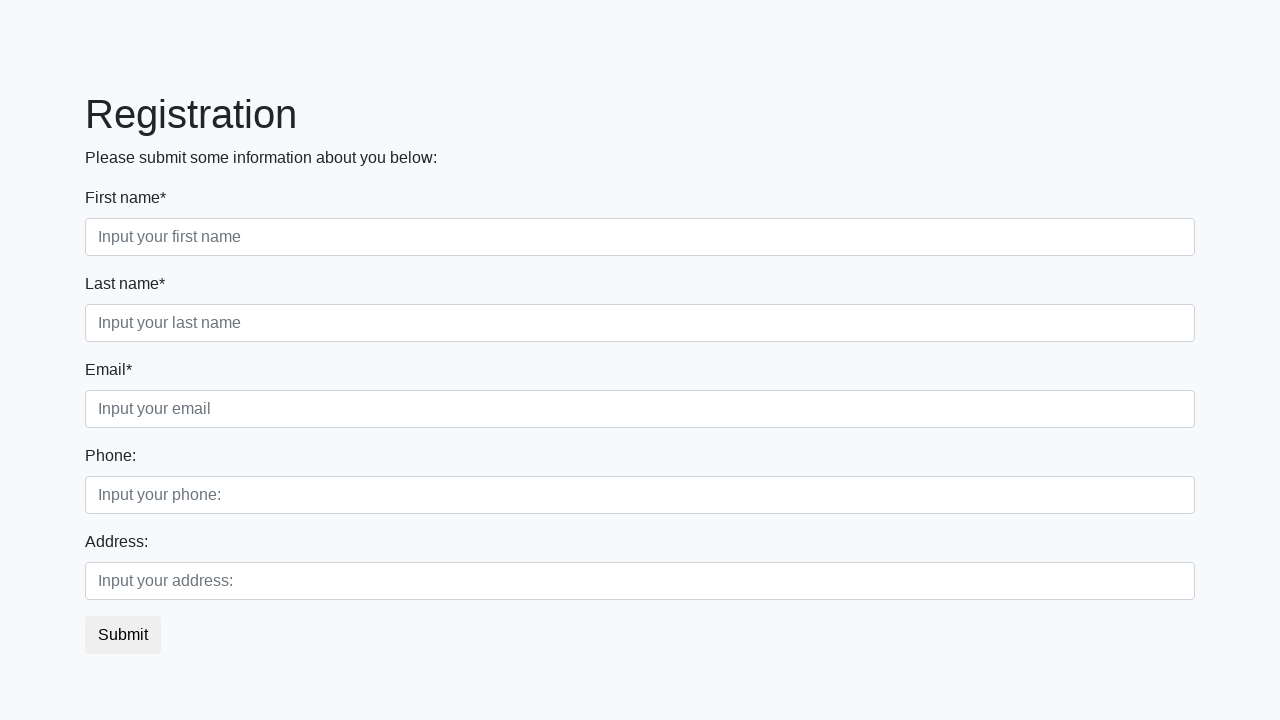

Filled first name field with 'John' on //div[@class="first_block"]/div[@class="form-group first_class"]/input
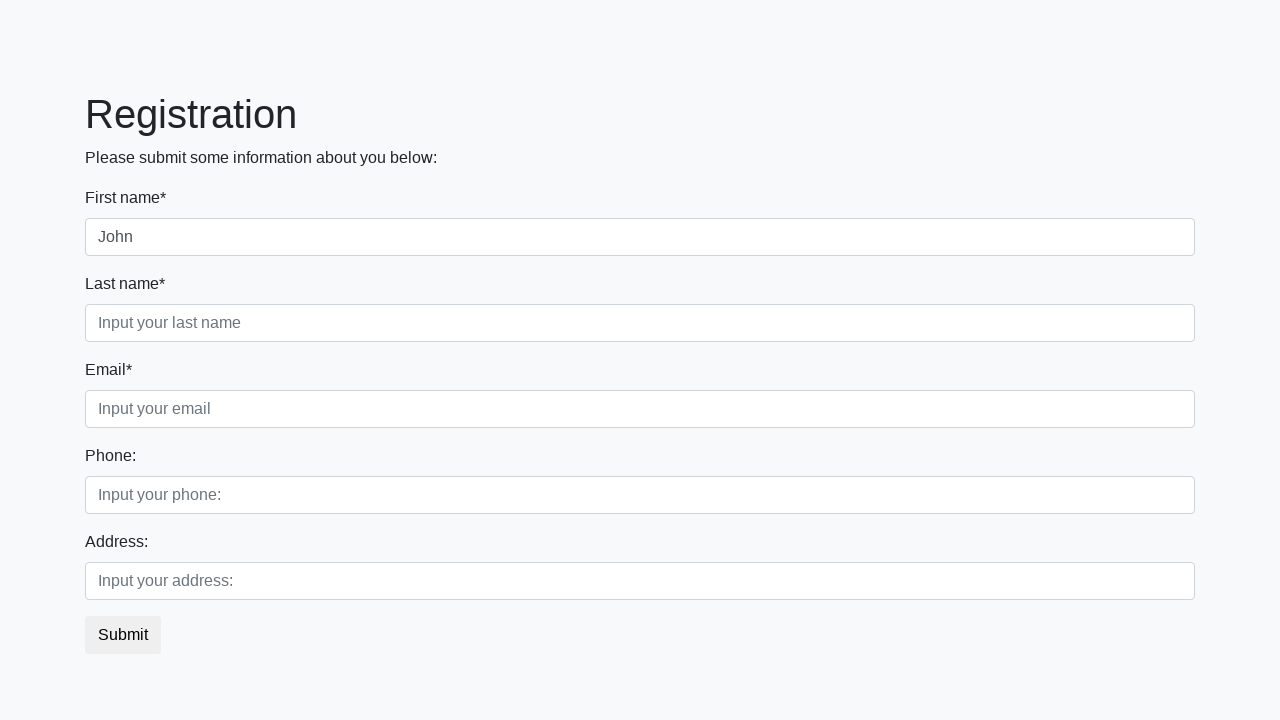

Filled last name field with 'Smith' on //div[@class="first_block"]/div[@class="form-group second_class"]/input
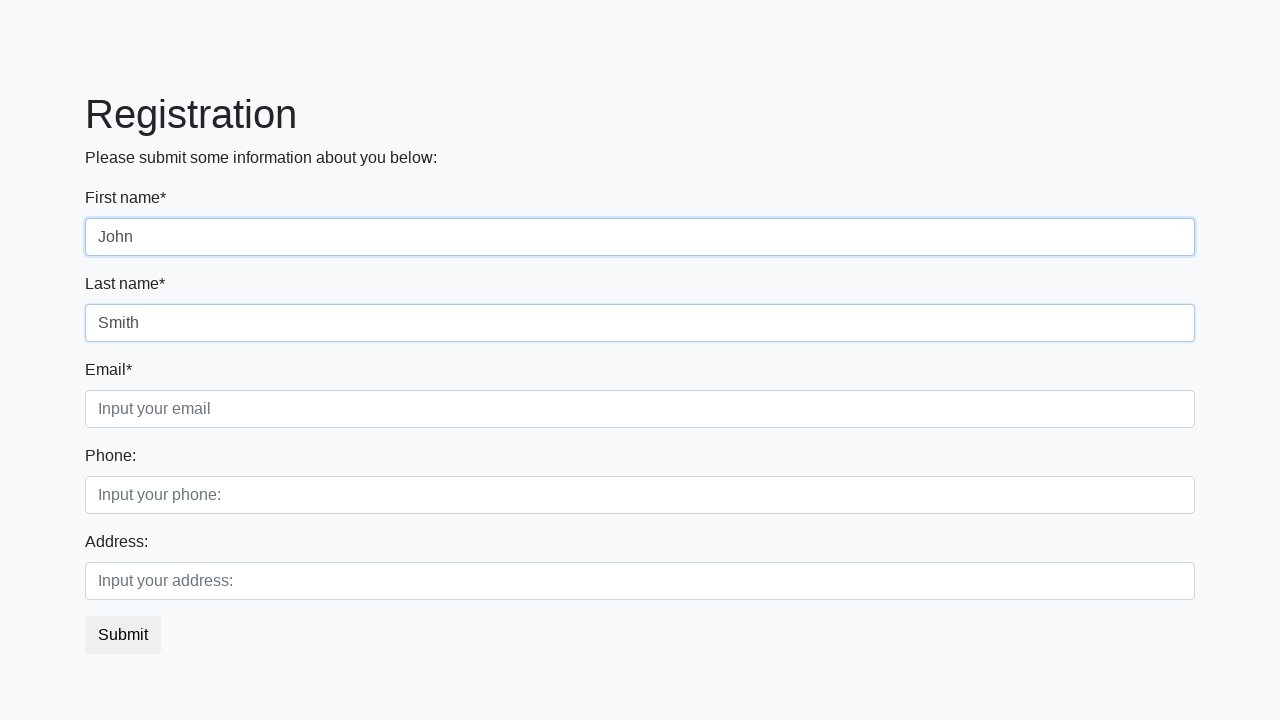

Filled email field with 'john.smith@example.com' on //div[@class="first_block"]/div[@class="form-group third_class"]/input
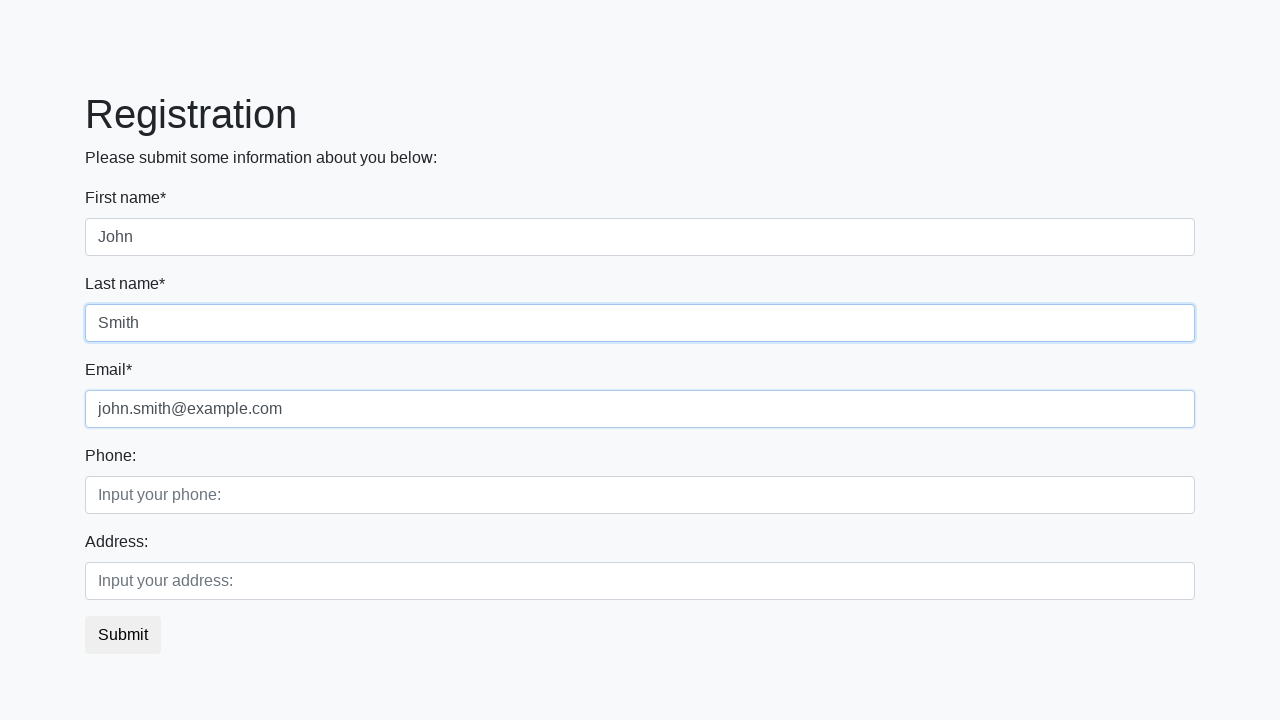

Filled phone number field with '5551234567' on //div[@class="second_block"]/div[@class="form-group first_class"]/input
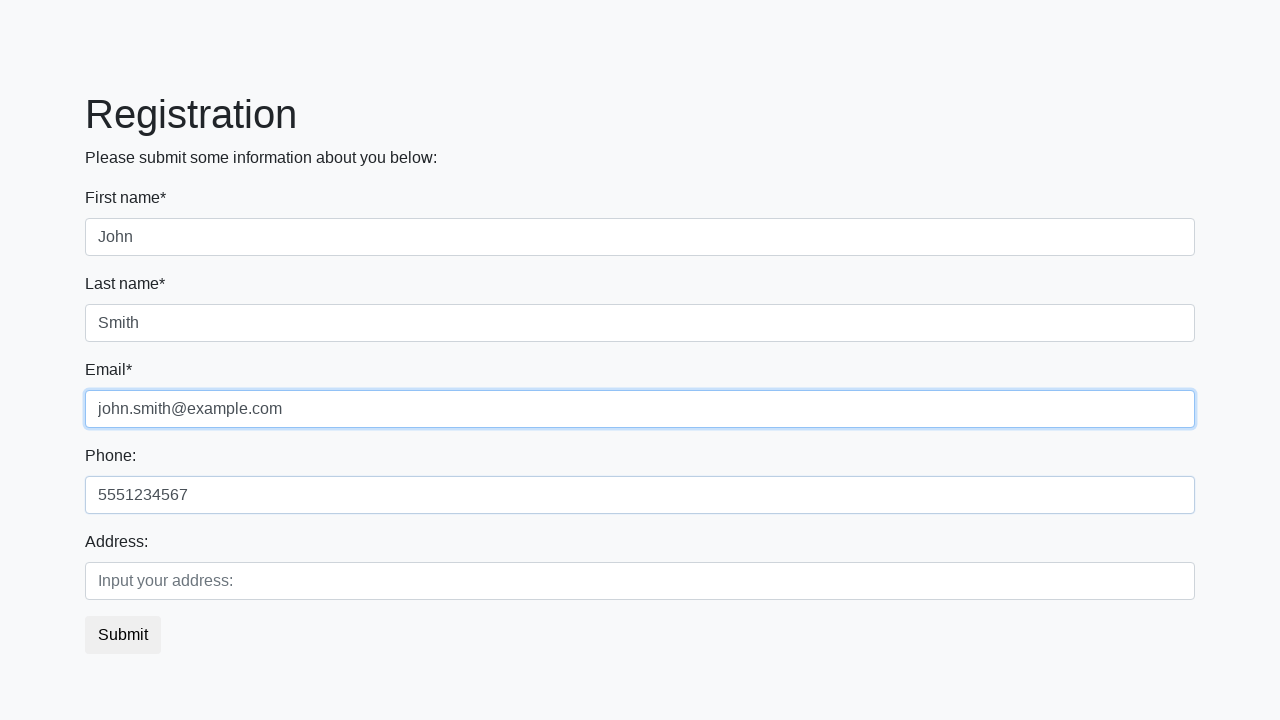

Filled address field with '123 Main Street' on //div[@class="second_block"]/div[@class="form-group second_class"]/input
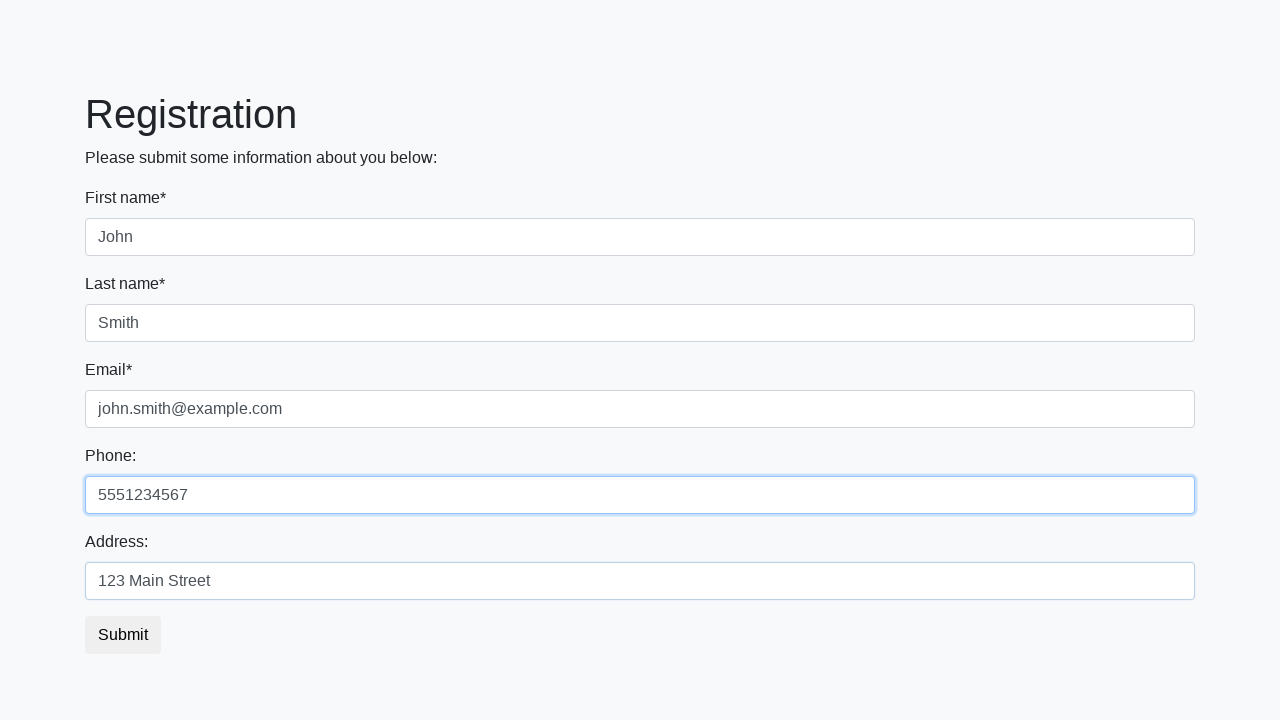

Clicked submit button to register at (123, 635) on button.btn
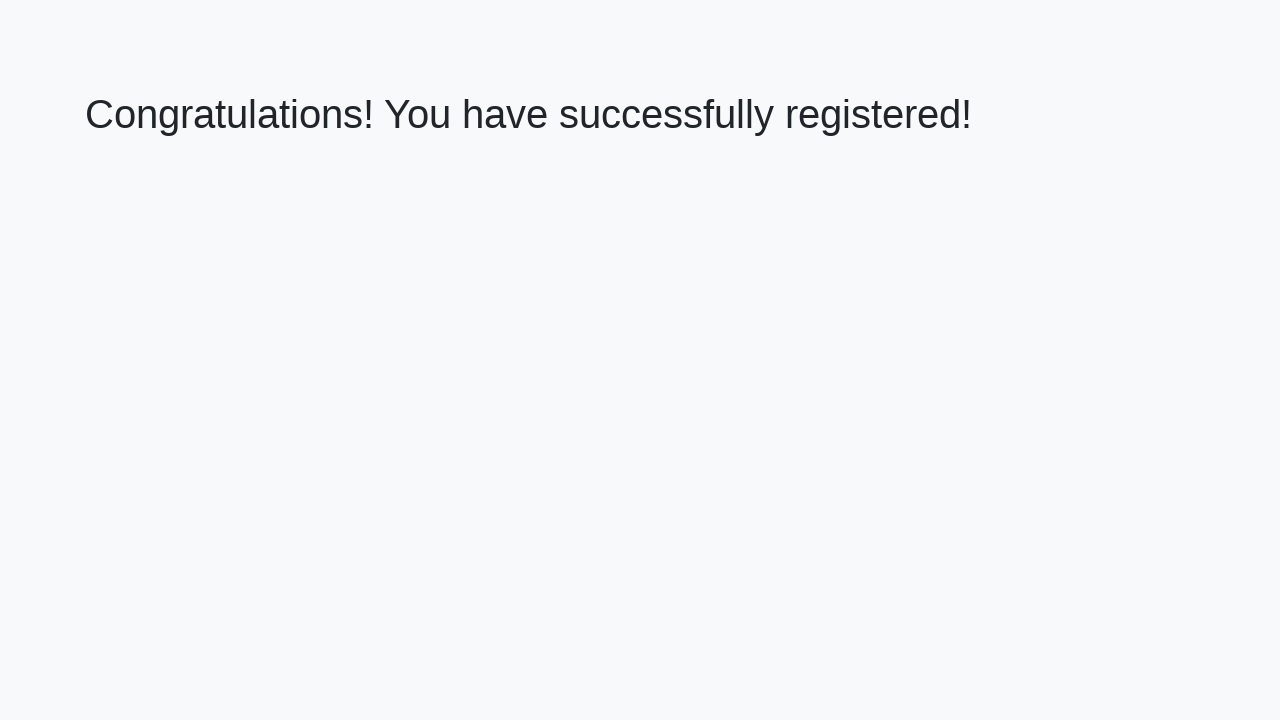

Success message heading loaded
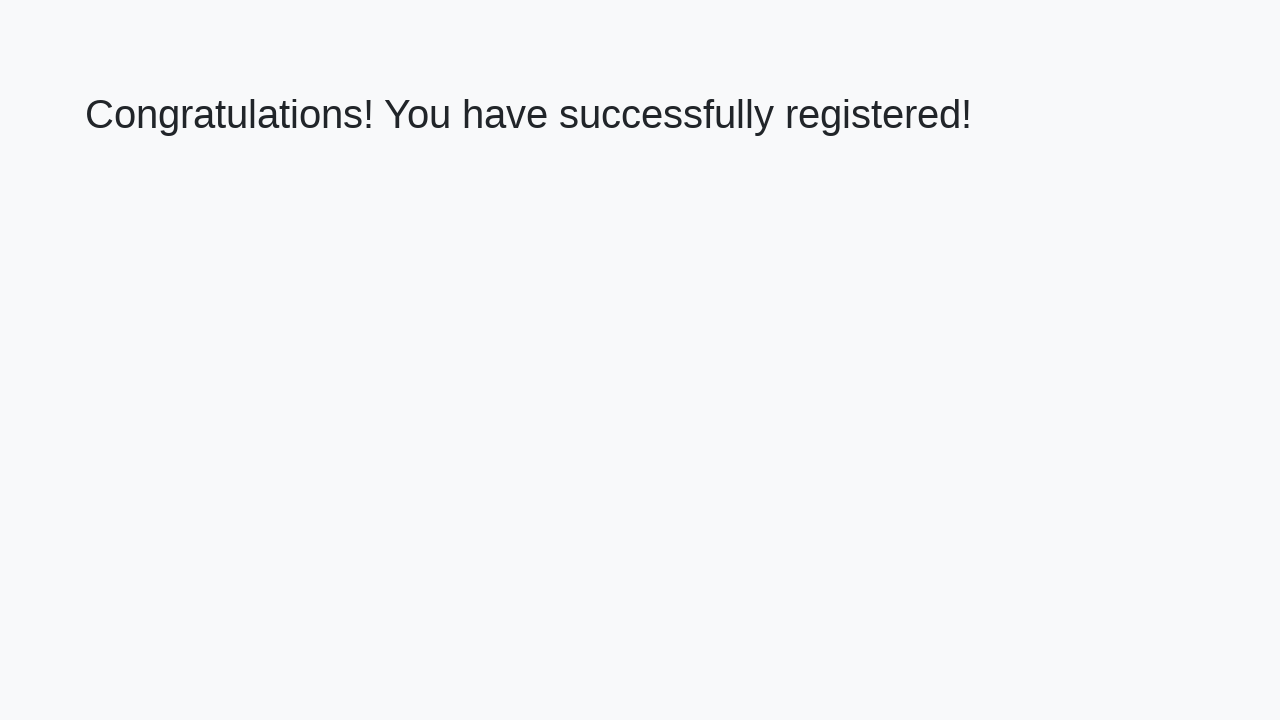

Retrieved success message text
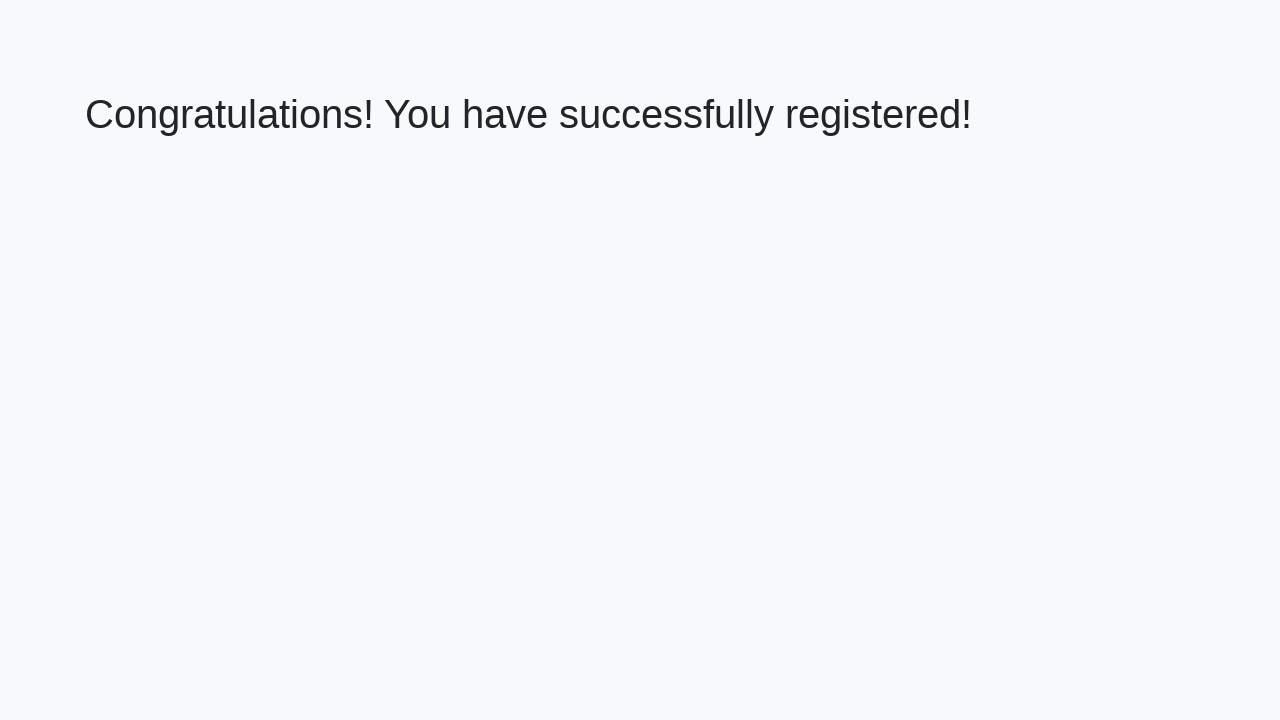

Verified success message: 'Congratulations! You have successfully registered!'
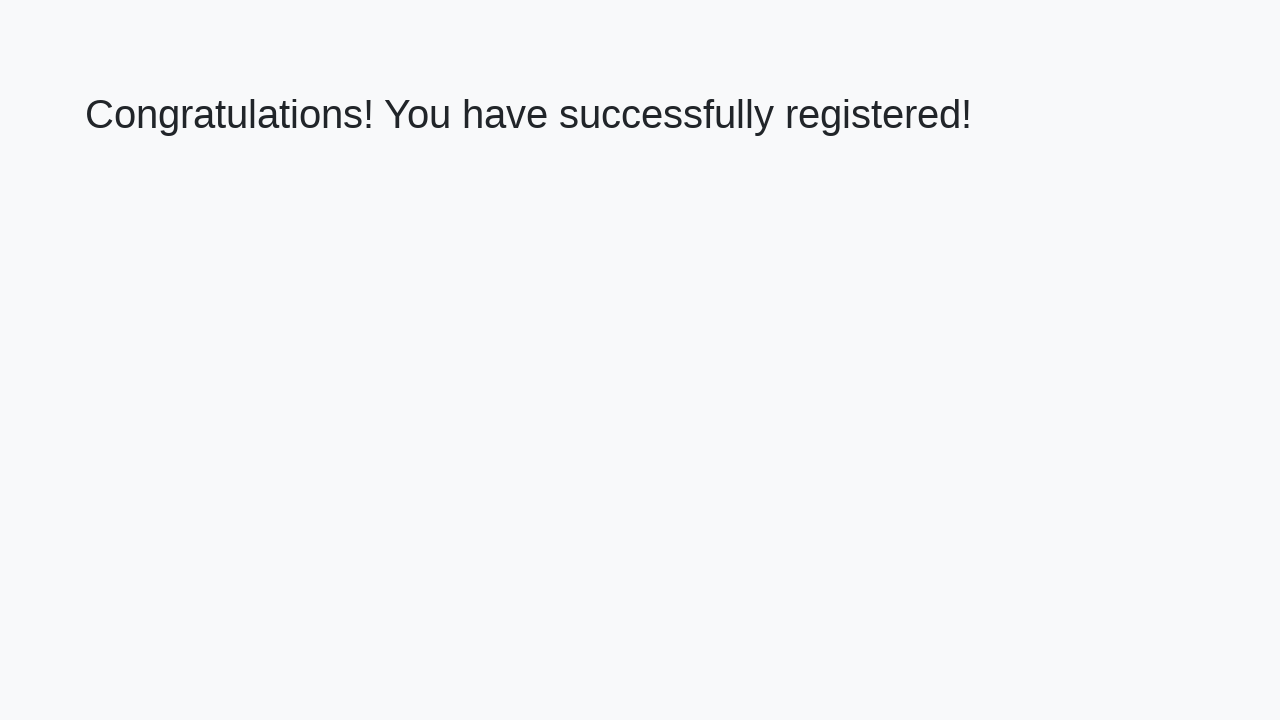

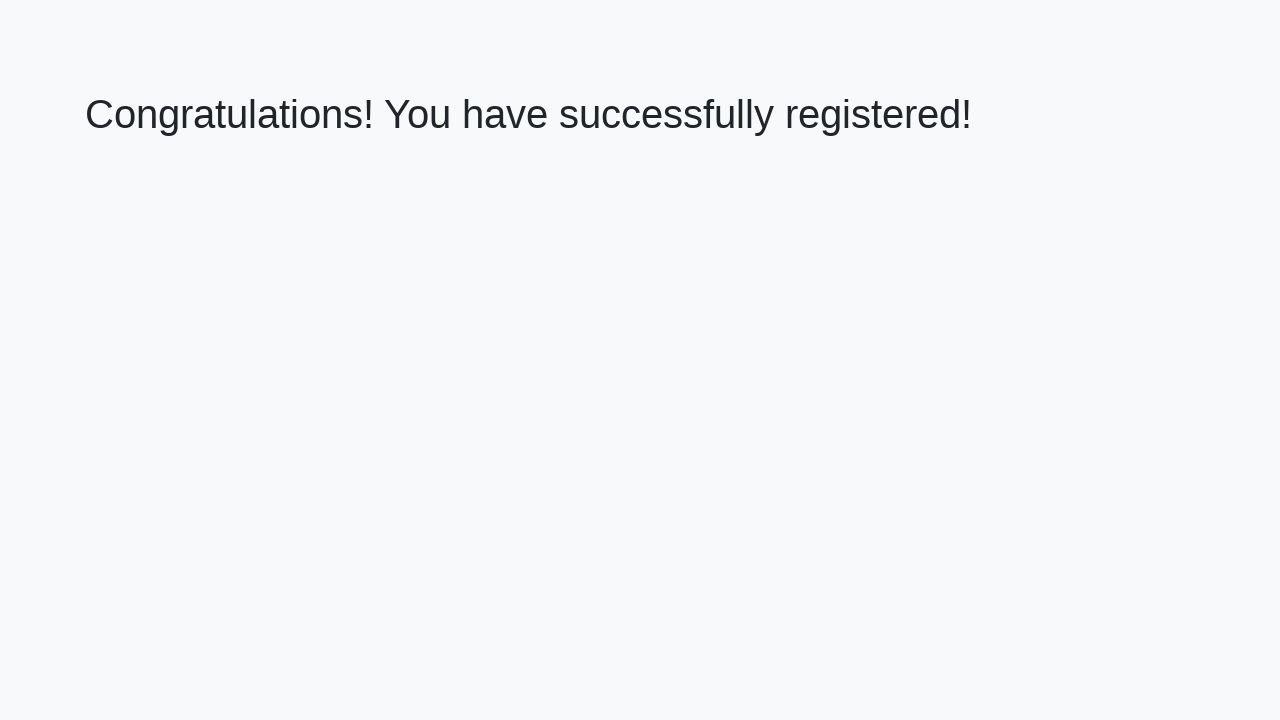